Navigates to HSBC home loans project listing page, finds city links, clicks on the first city link, waits for the project table to load, then navigates back to the main page.

Starting URL: https://www.hsbc.co.in/home-loans/list-of-projects/

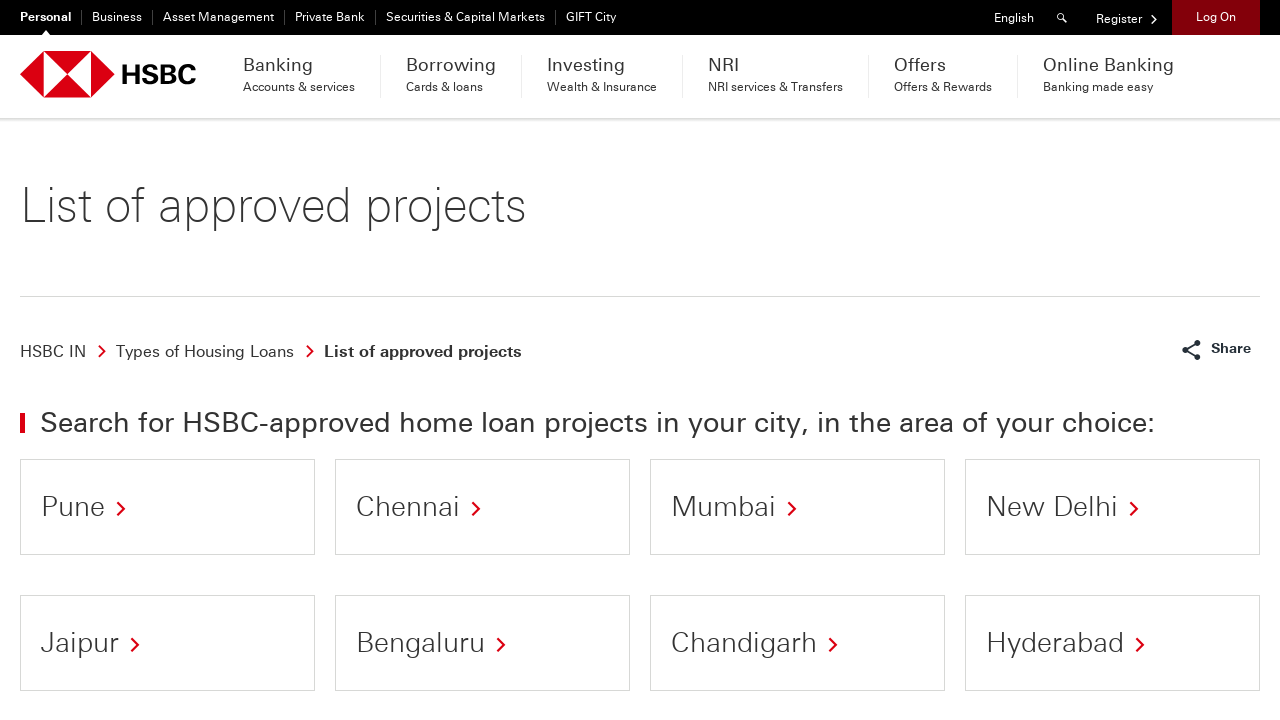

City links loaded on HSBC home loans project listing page
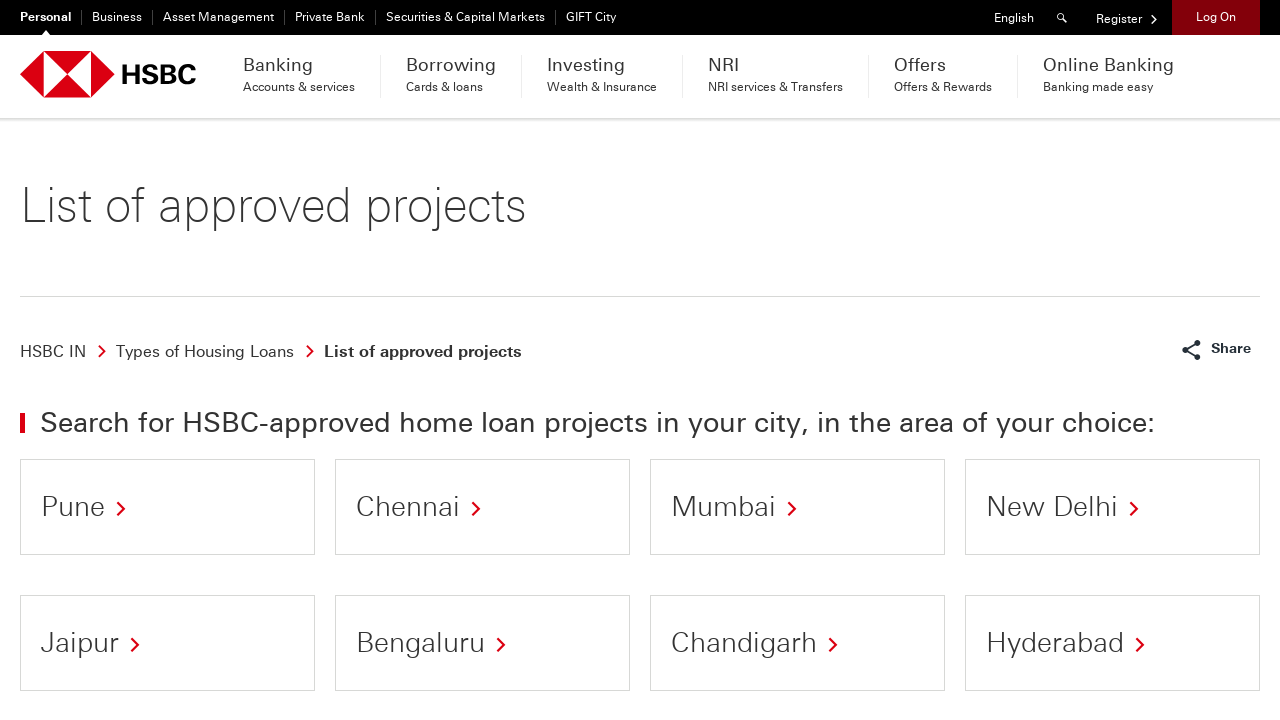

Clicked on the first city link at (168, 507) on a.A-LNKC28L-RW-ALL >> nth=0
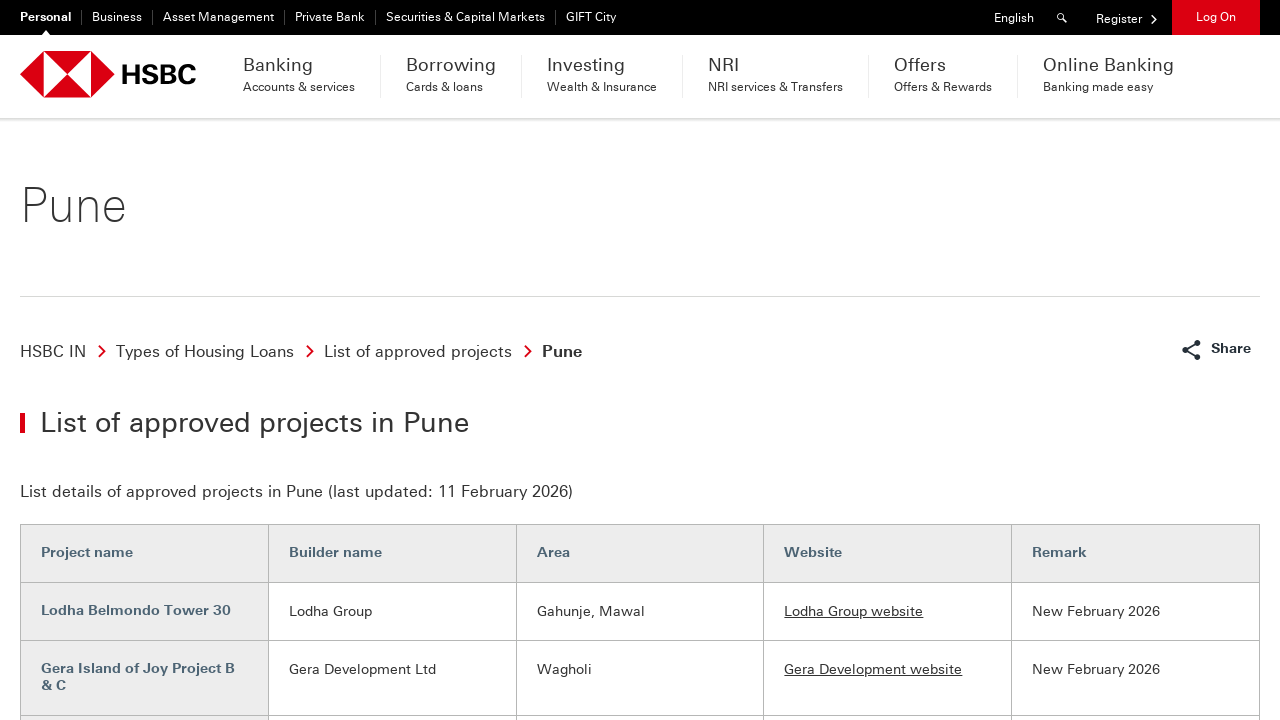

Project table loaded on city page
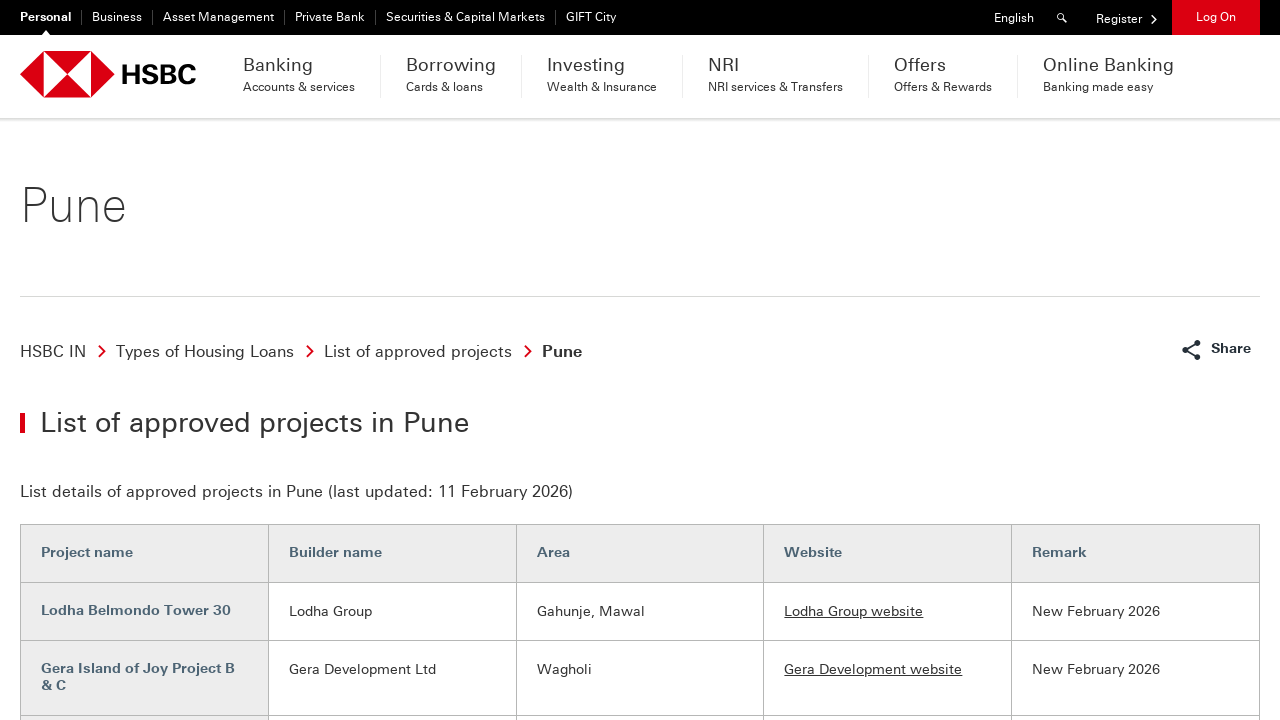

Navigated back to the main project listing page
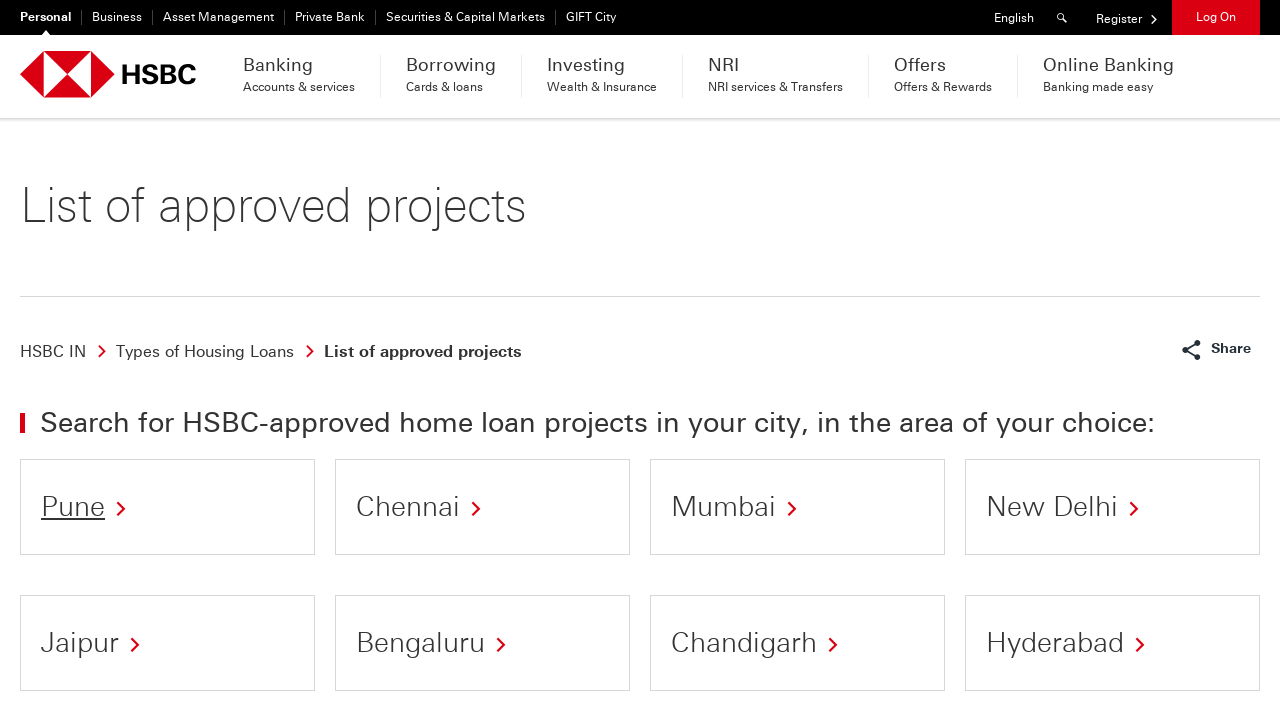

Verified city links are present on the main page
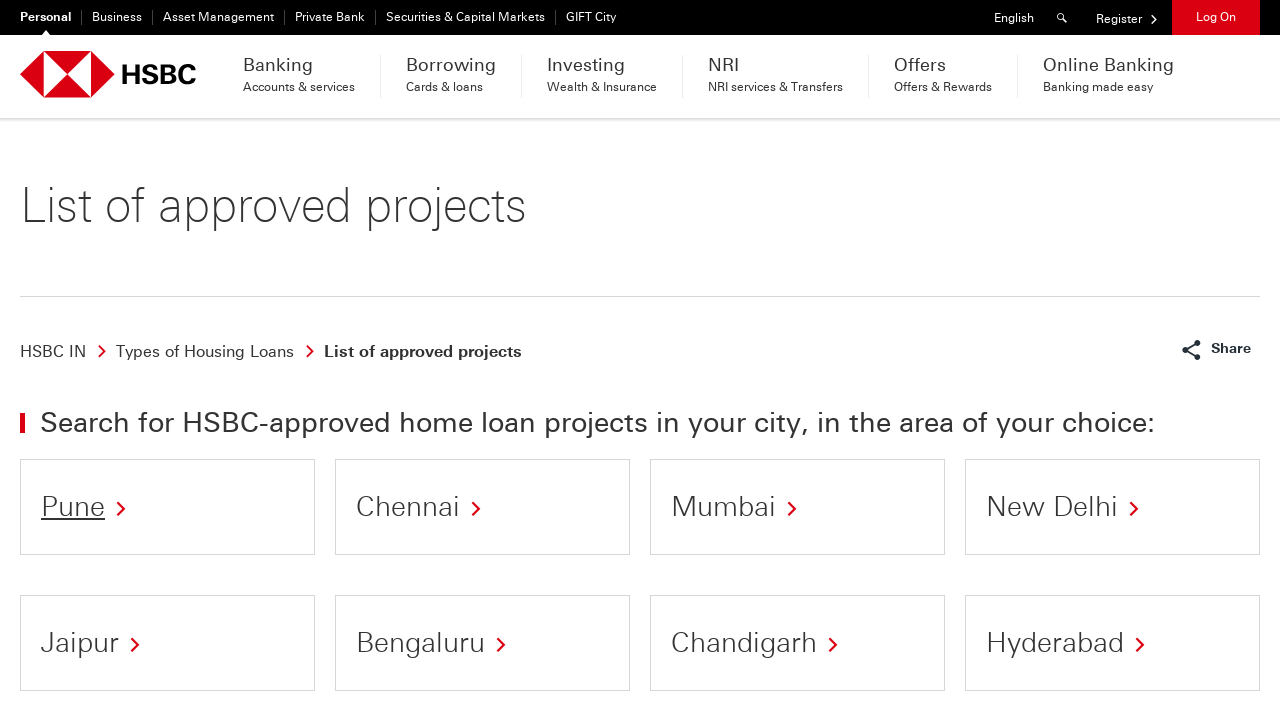

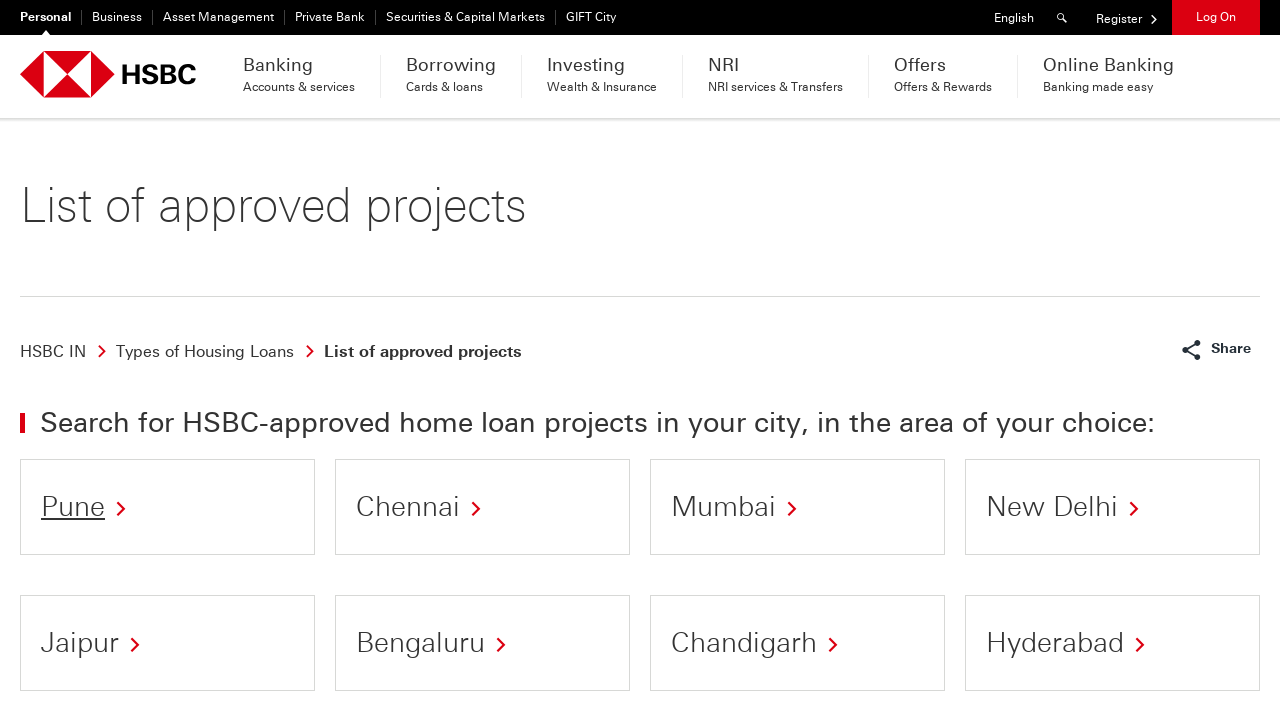